Tests mouse hover functionality by hovering over an element and clicking a revealed link

Starting URL: https://rahulshettyacademy.com/AutomationPractice/

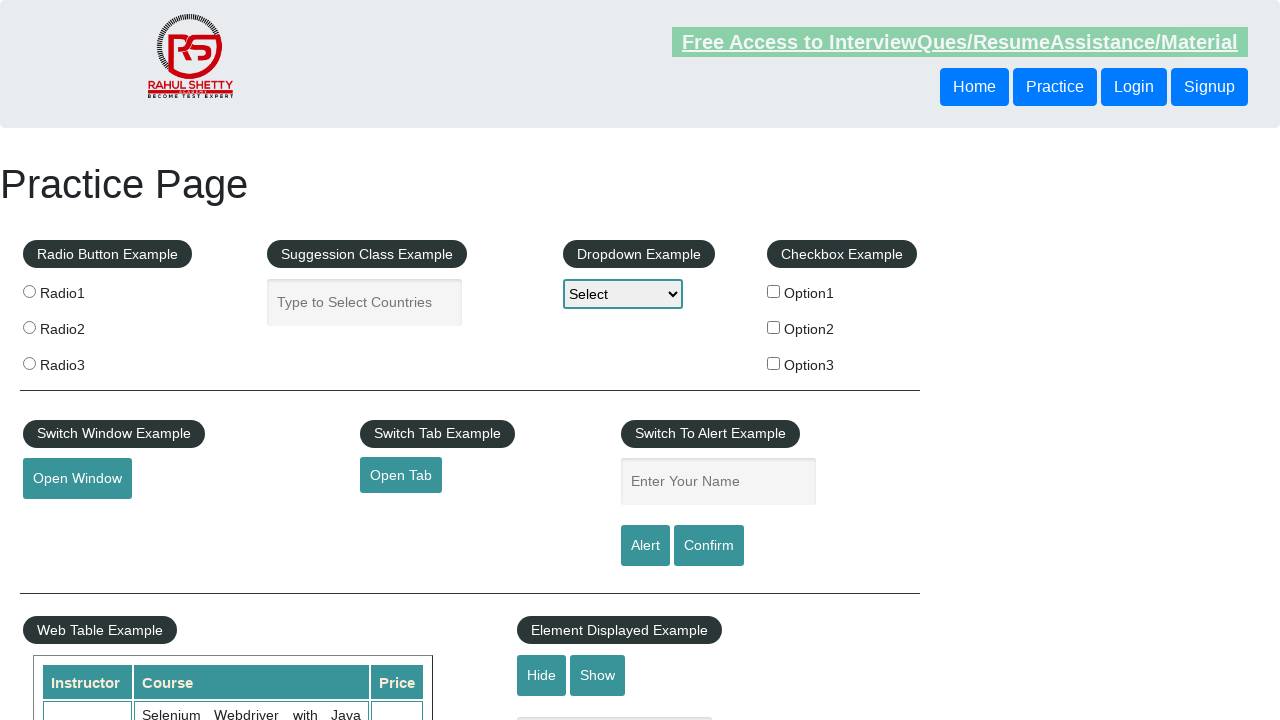

Hovered over mouse hover element to reveal hidden link at (83, 361) on #mousehover
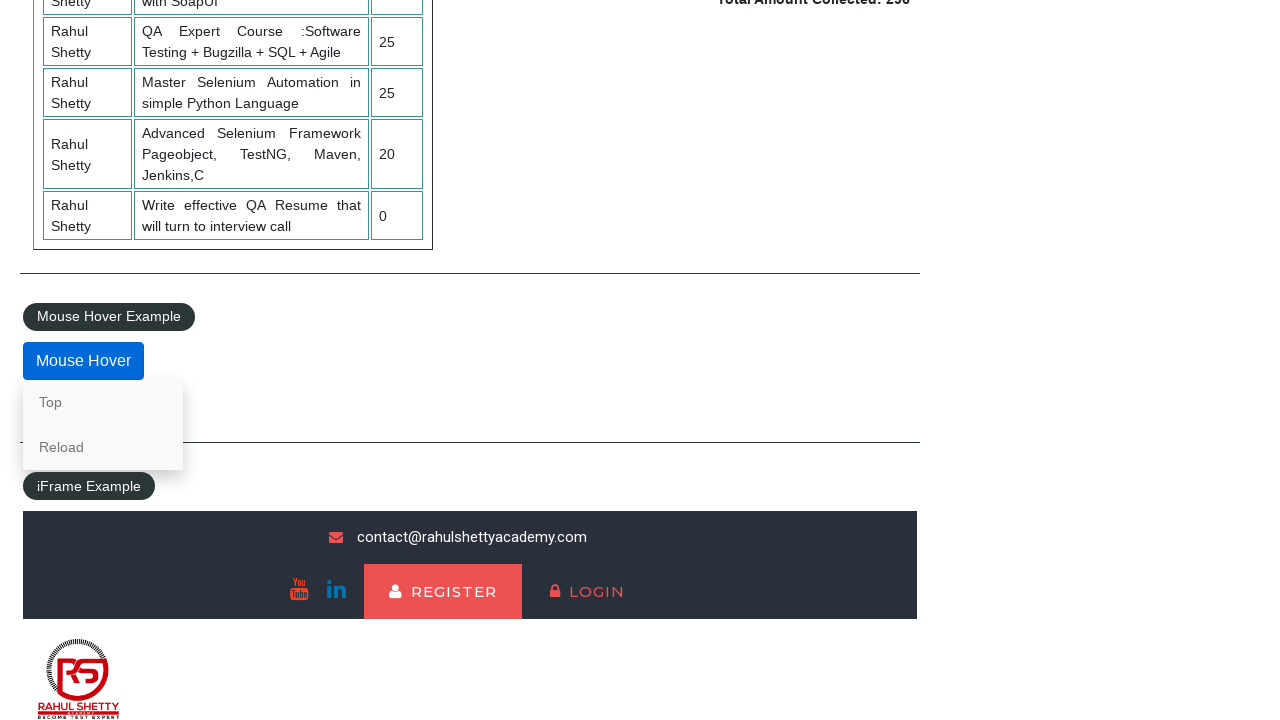

Clicked the revealed link to scroll to top at (103, 402) on a[href='#top']
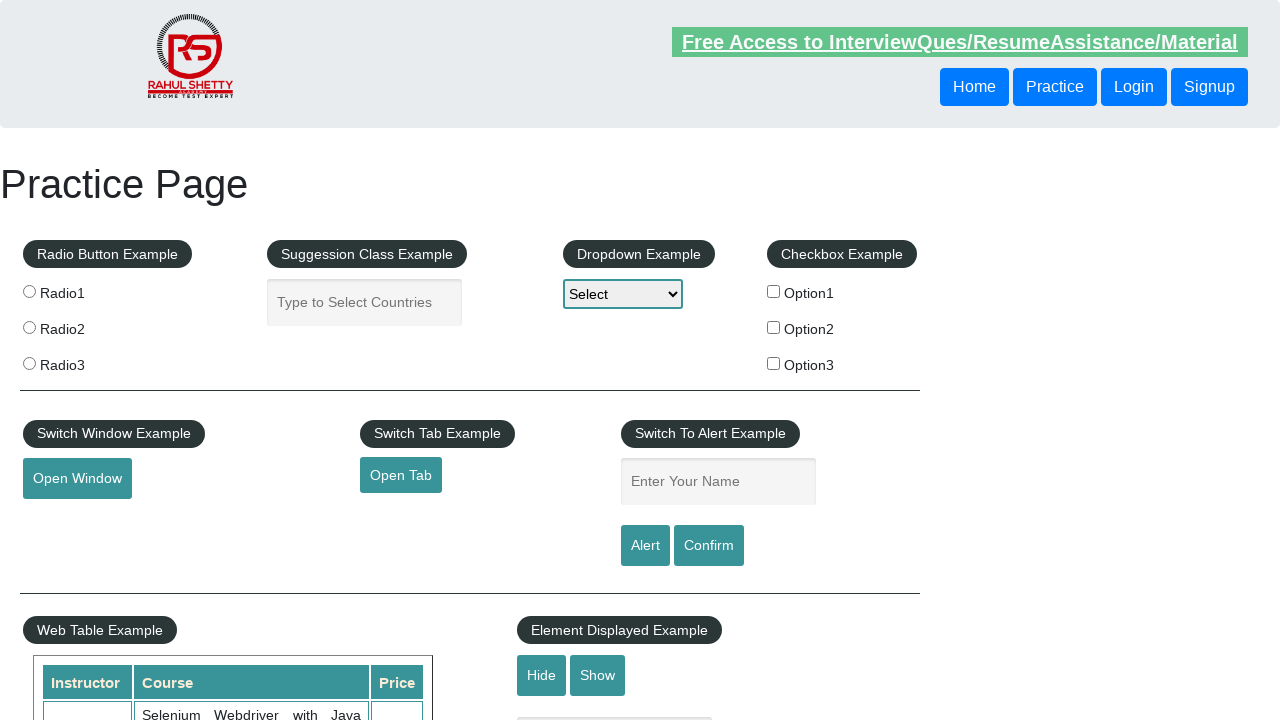

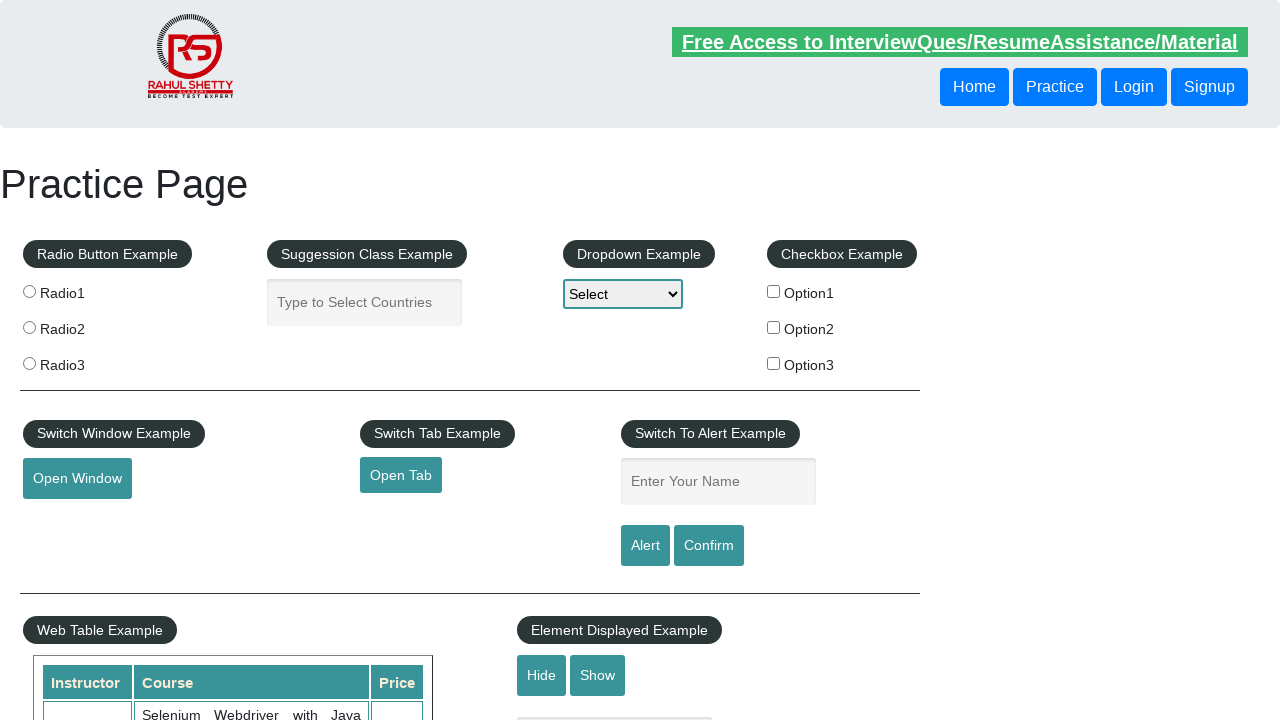